Tests clearing the complete state of all items by checking and then unchecking the toggle all checkbox.

Starting URL: https://demo.playwright.dev/todomvc

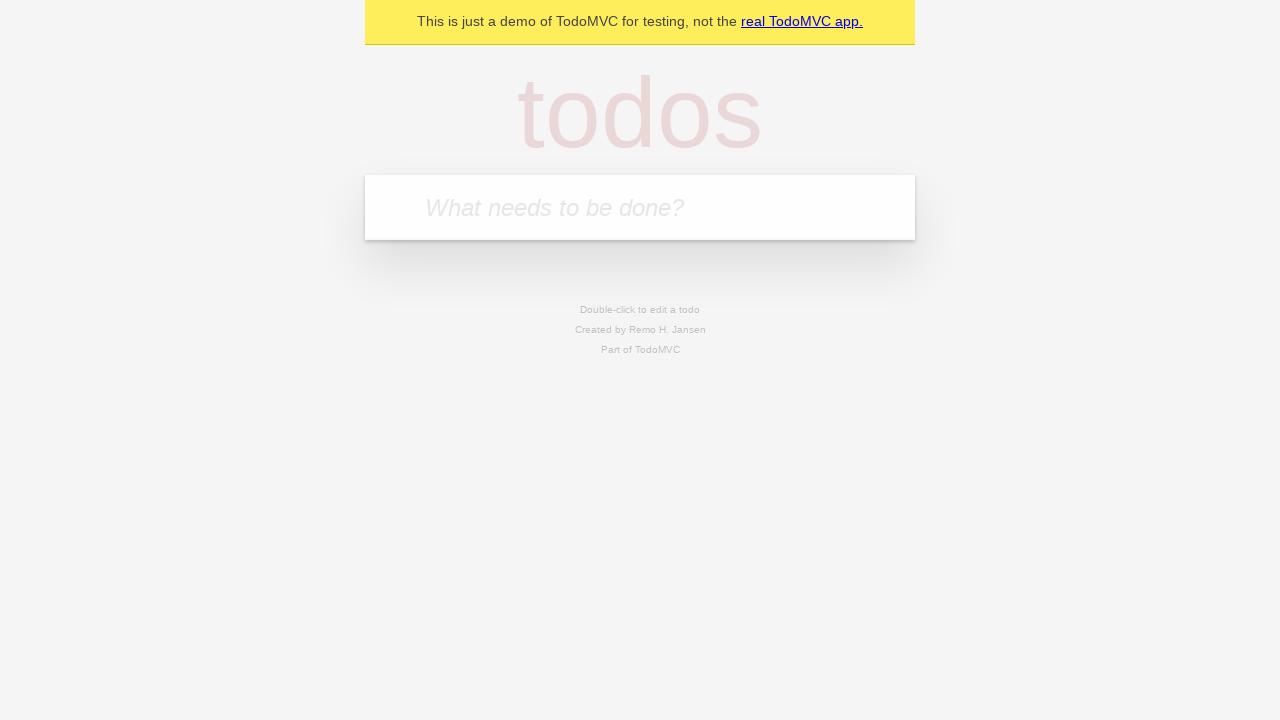

Filled todo input with 'buy some cheese' on internal:attr=[placeholder="What needs to be done?"i]
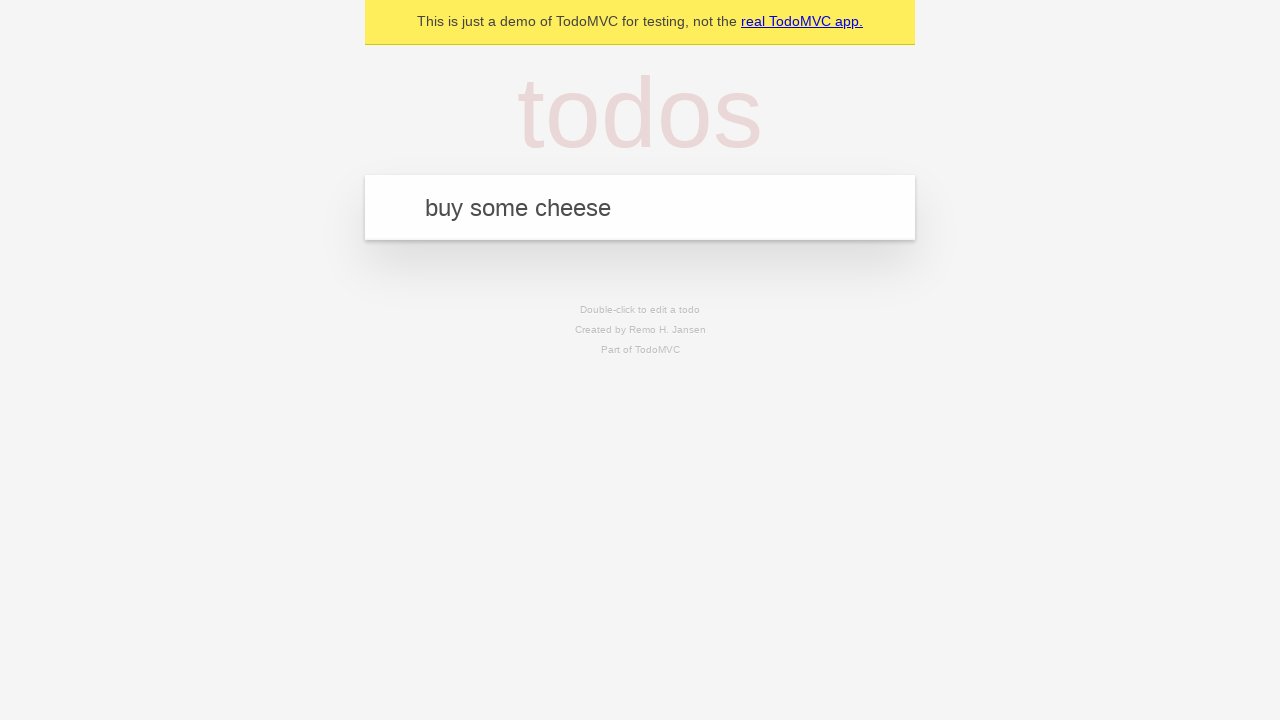

Pressed Enter to create first todo item on internal:attr=[placeholder="What needs to be done?"i]
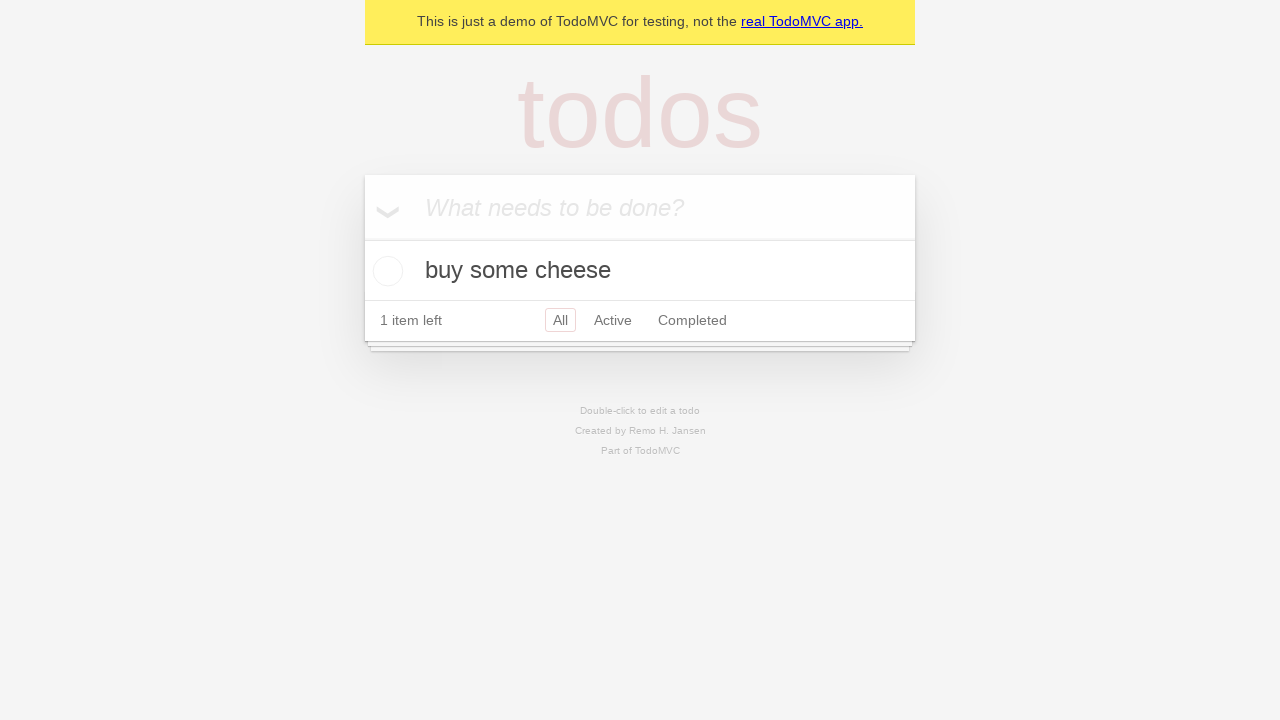

Filled todo input with 'feed the cat' on internal:attr=[placeholder="What needs to be done?"i]
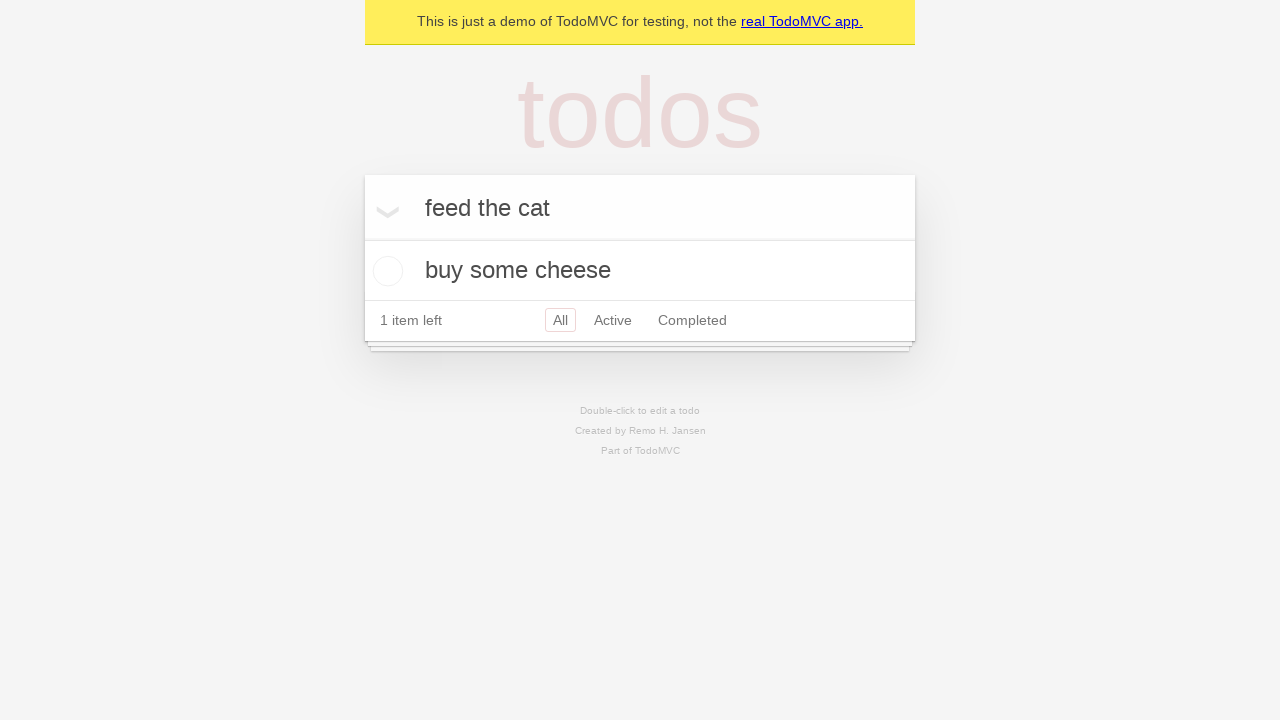

Pressed Enter to create second todo item on internal:attr=[placeholder="What needs to be done?"i]
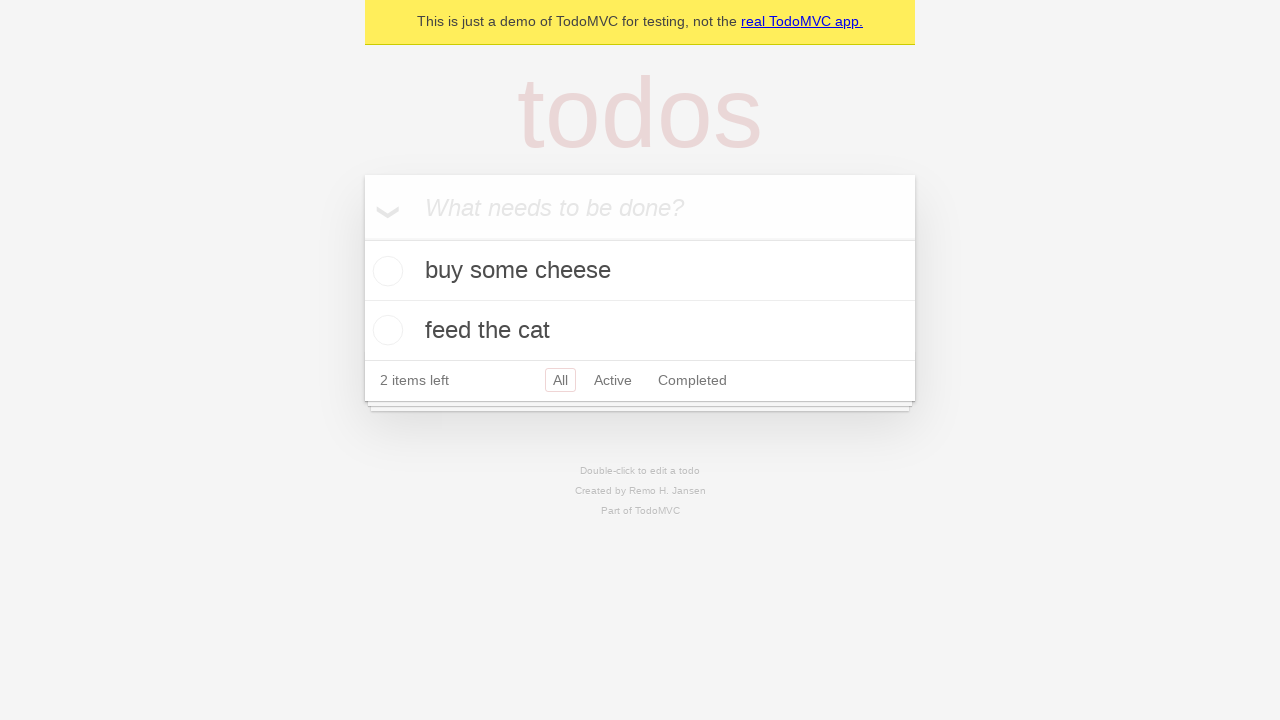

Filled todo input with 'book a doctors appointment' on internal:attr=[placeholder="What needs to be done?"i]
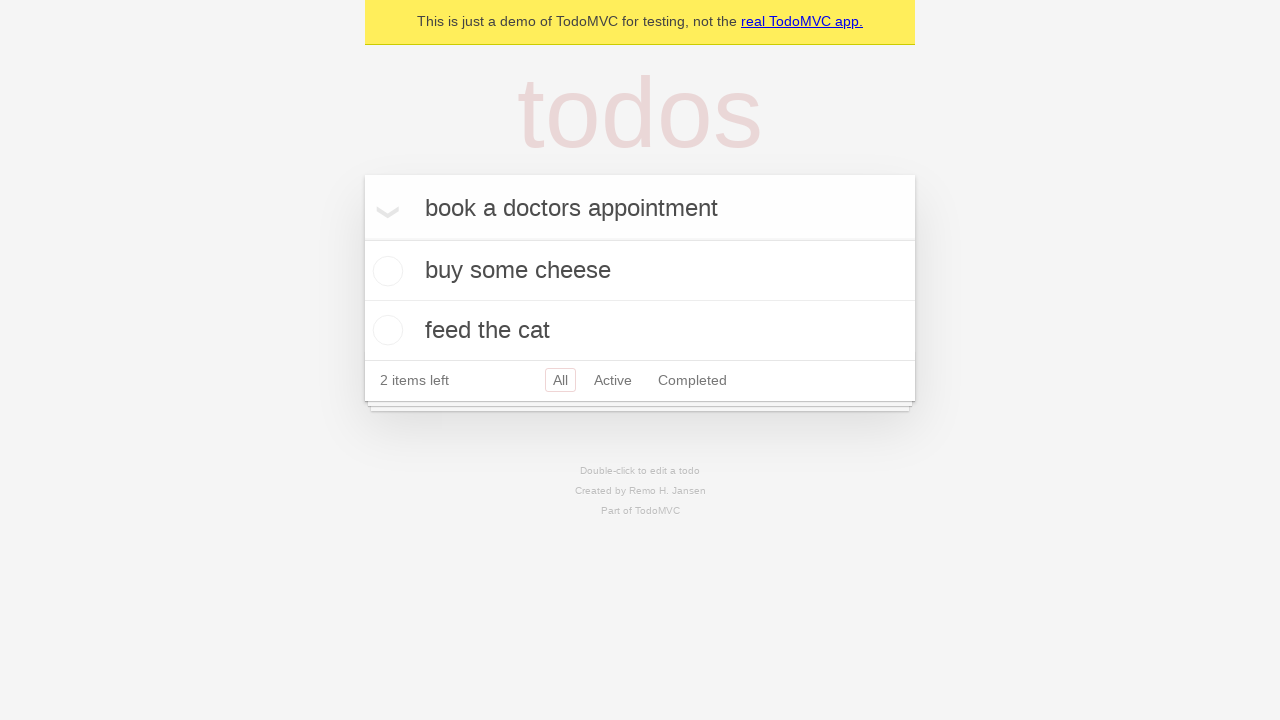

Pressed Enter to create third todo item on internal:attr=[placeholder="What needs to be done?"i]
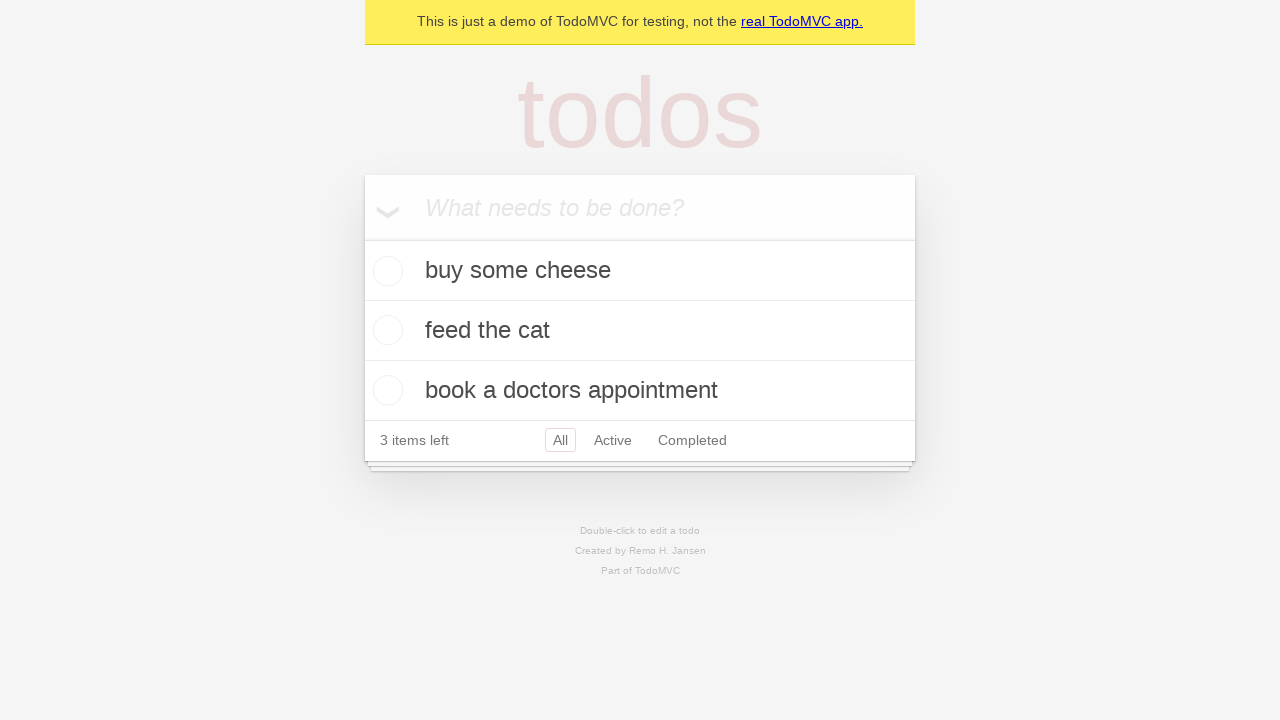

Checked toggle all checkbox to mark all items as complete at (362, 238) on internal:label="Mark all as complete"i
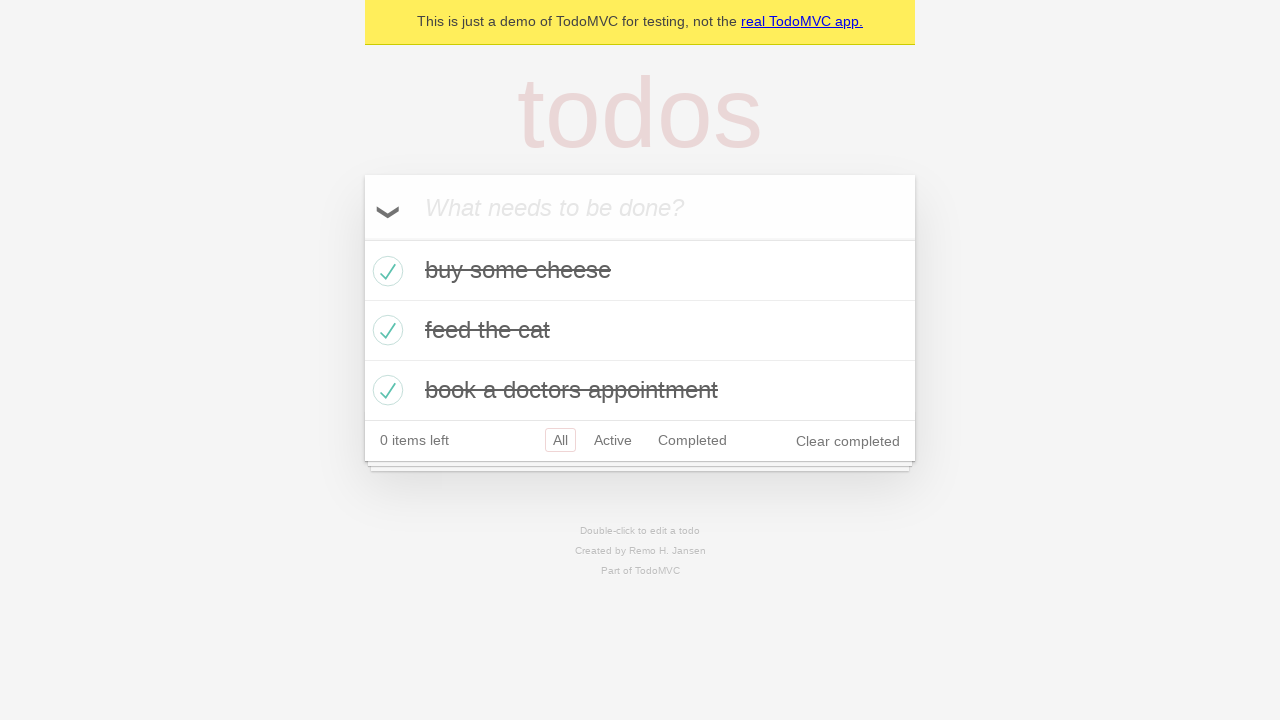

Unchecked toggle all checkbox to clear complete state of all items at (362, 238) on internal:label="Mark all as complete"i
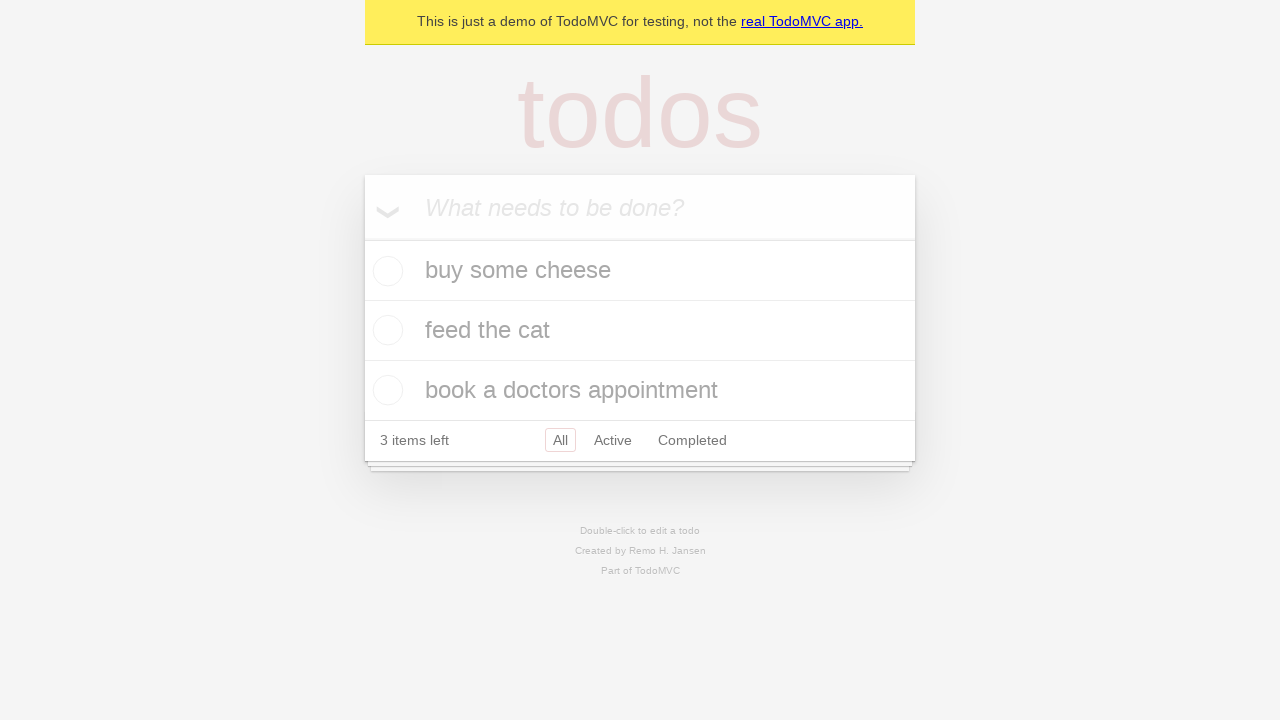

Waited for todo items to be visible
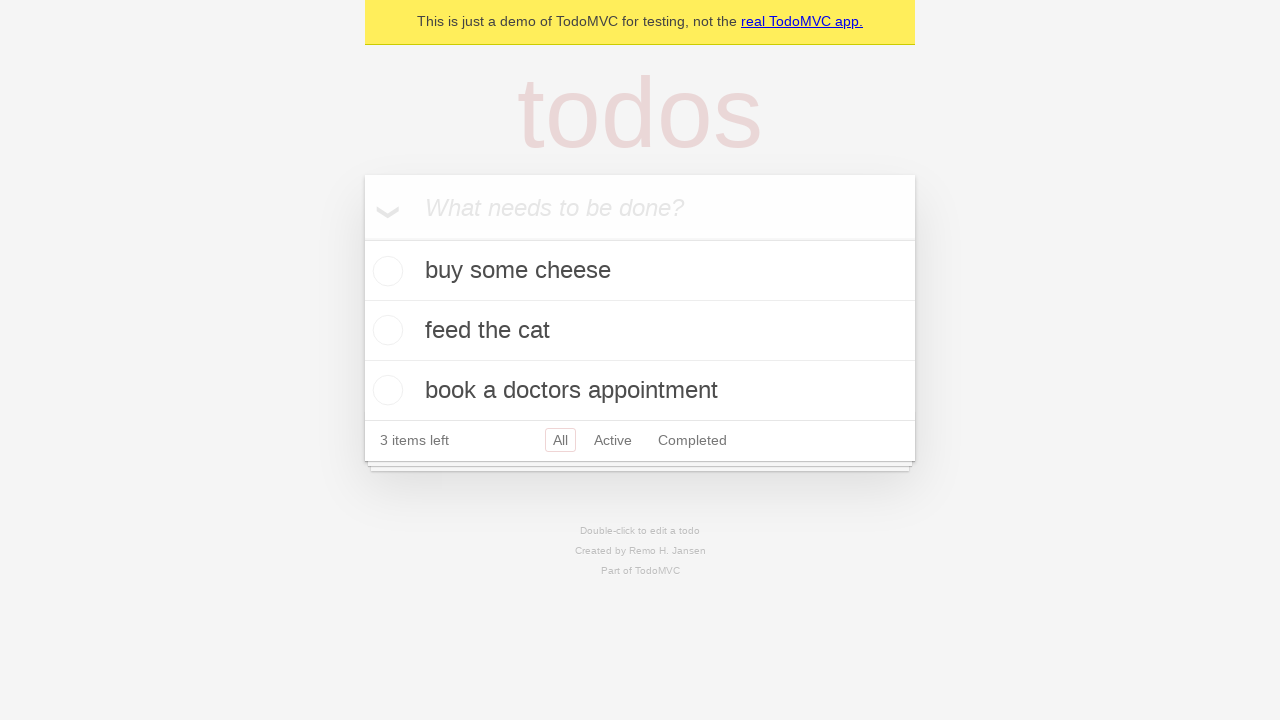

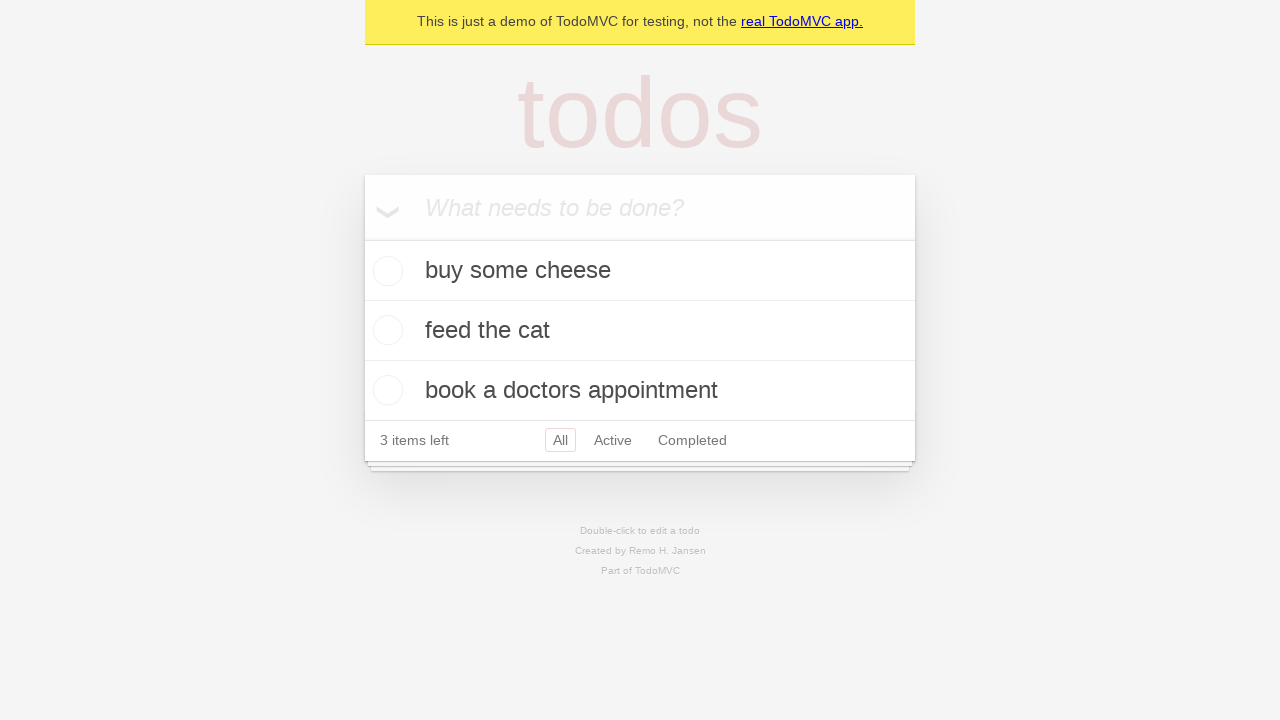